Navigates to DemoQA text-box page, maximizes the window, executes JavaScript to get window dimensions, and retrieves text from a centered element on the page.

Starting URL: https://demoqa.com/text-box/

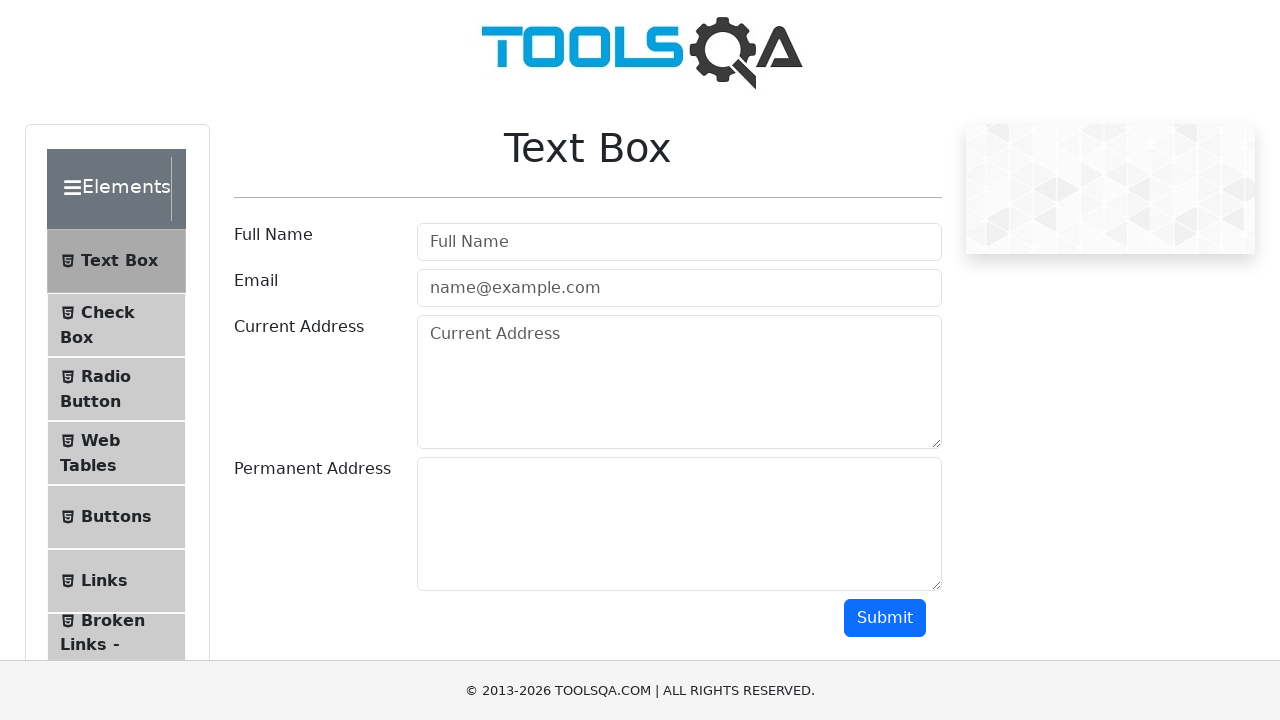

Navigated to DemoQA text-box page
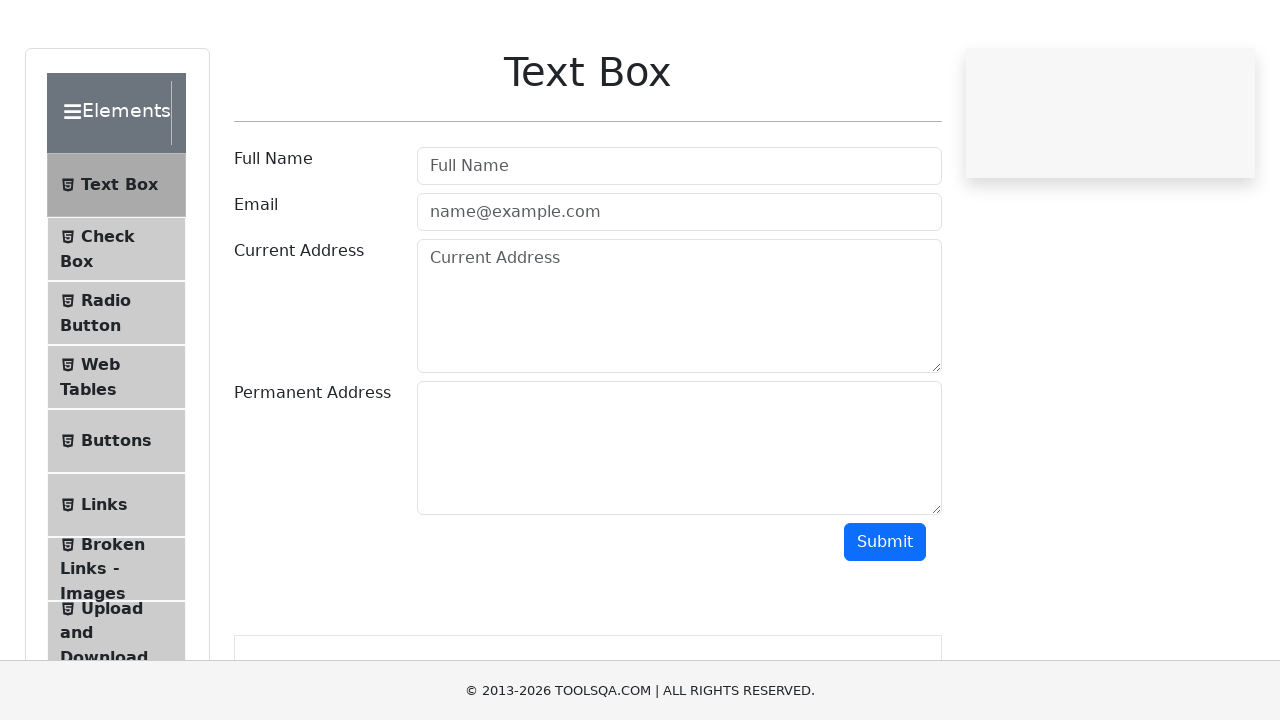

Maximized the browser window
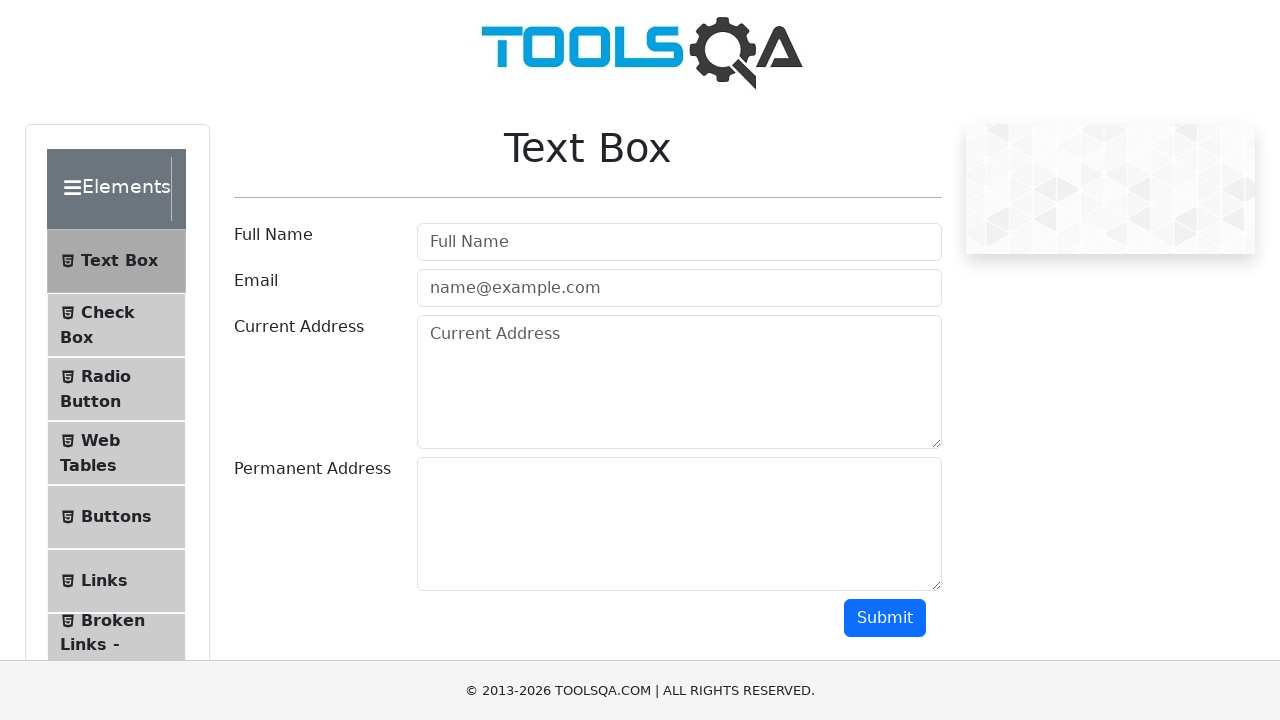

Retrieved window inner height using JavaScript
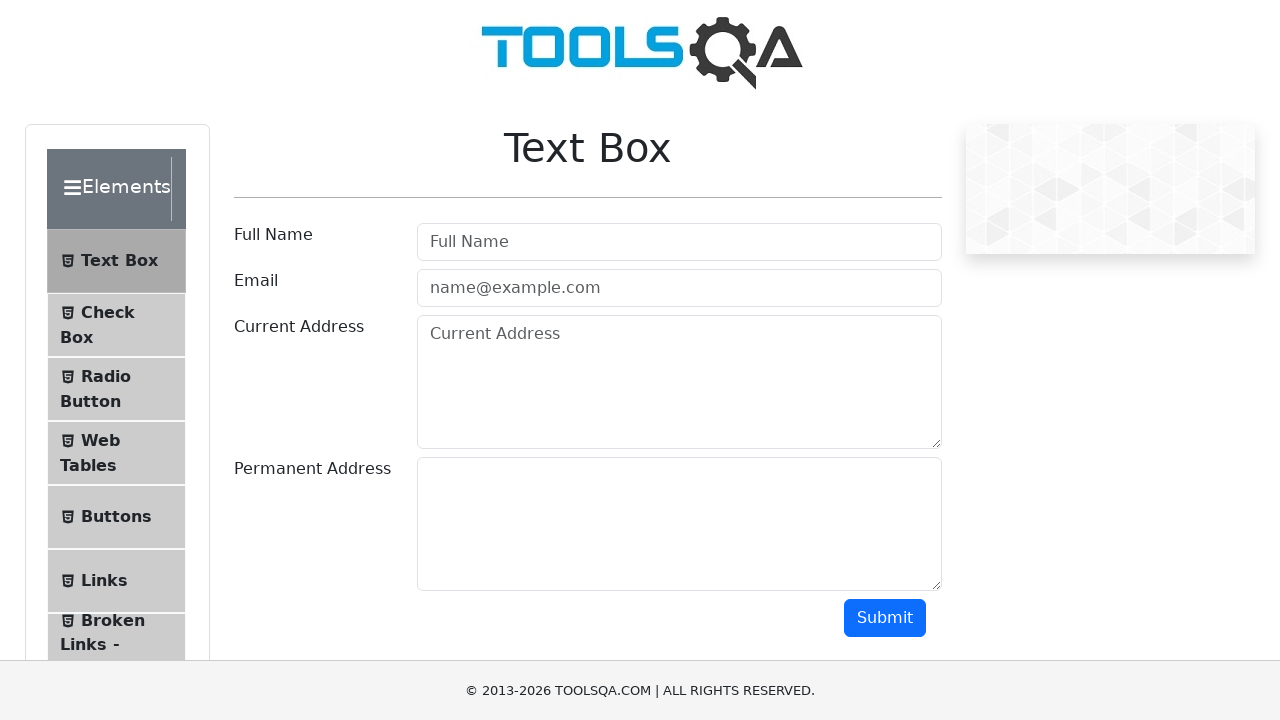

Retrieved window inner width using JavaScript
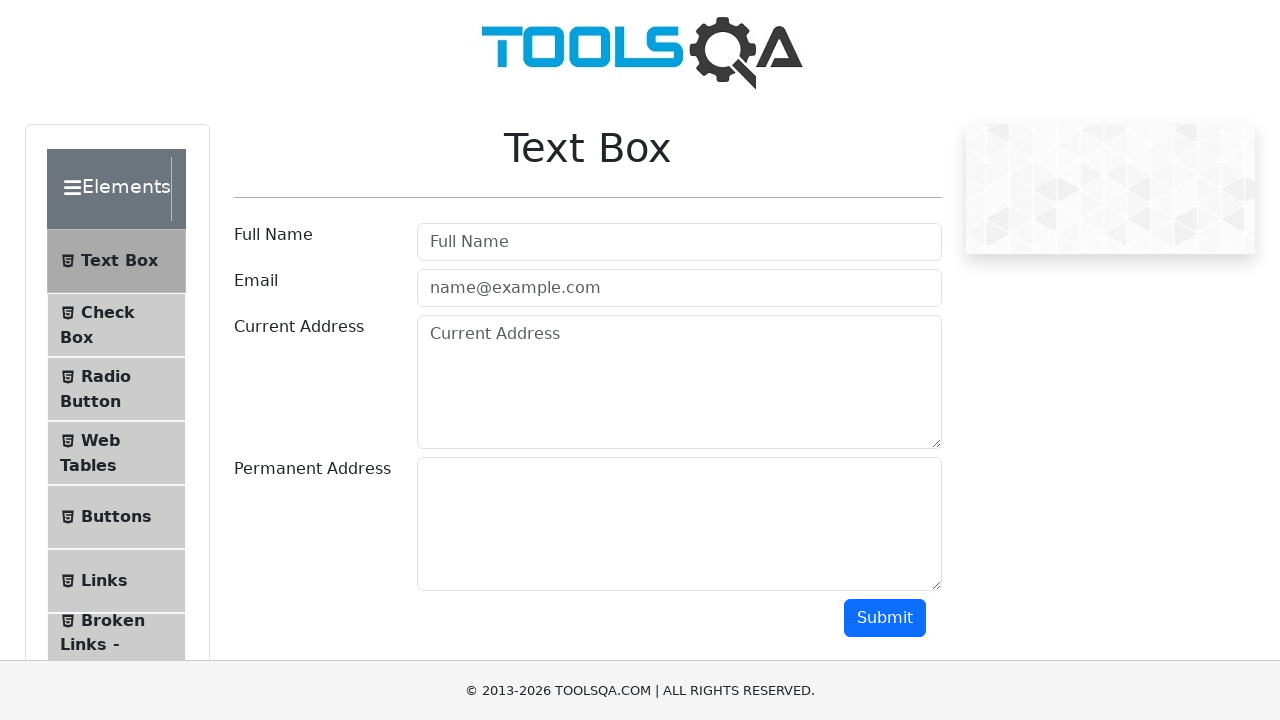

Located centered text element
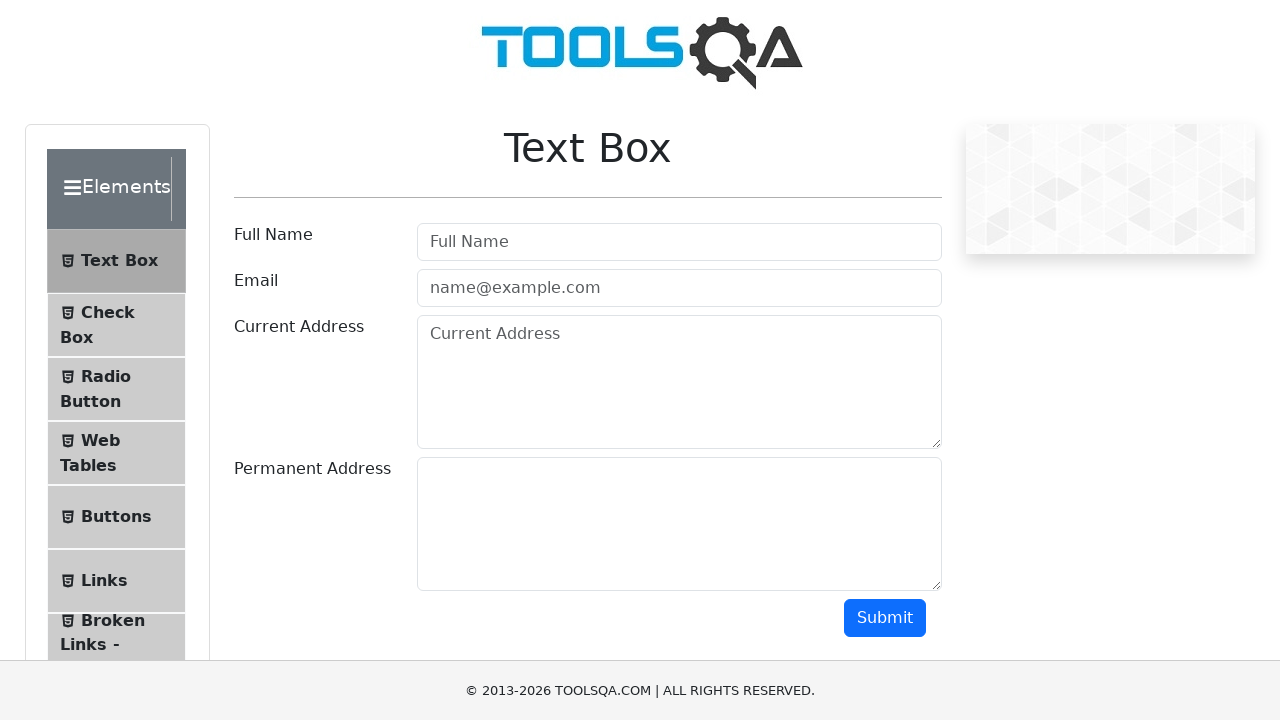

Waited for centered text element to be visible
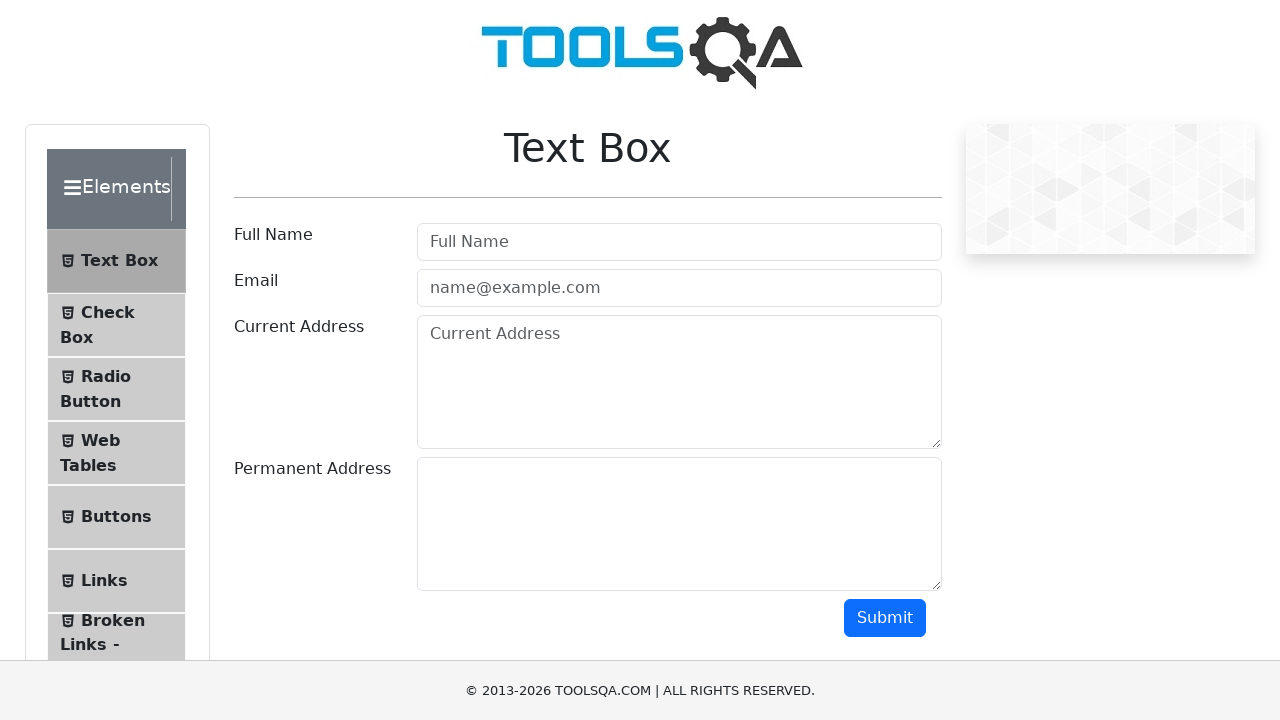

Retrieved text content from centered element
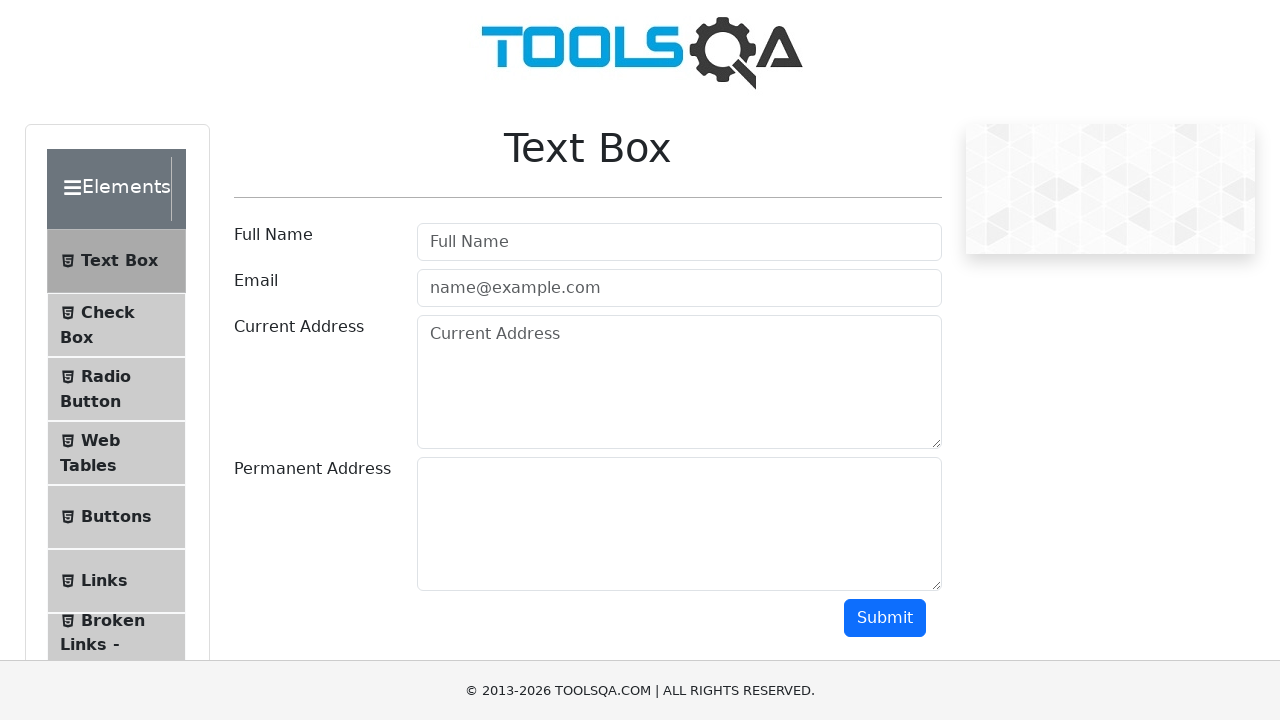

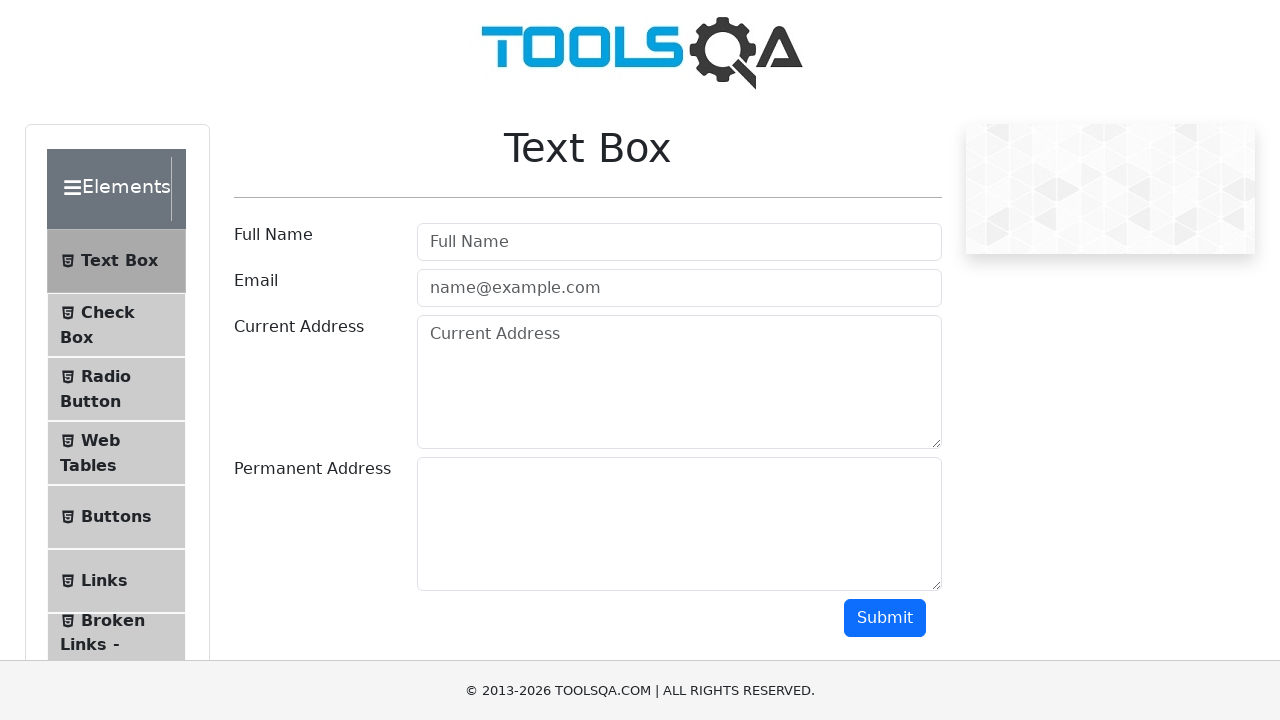